Navigates to OpenXcell website and retrieves text content from all links on the page

Starting URL: https://www.openxcell.com

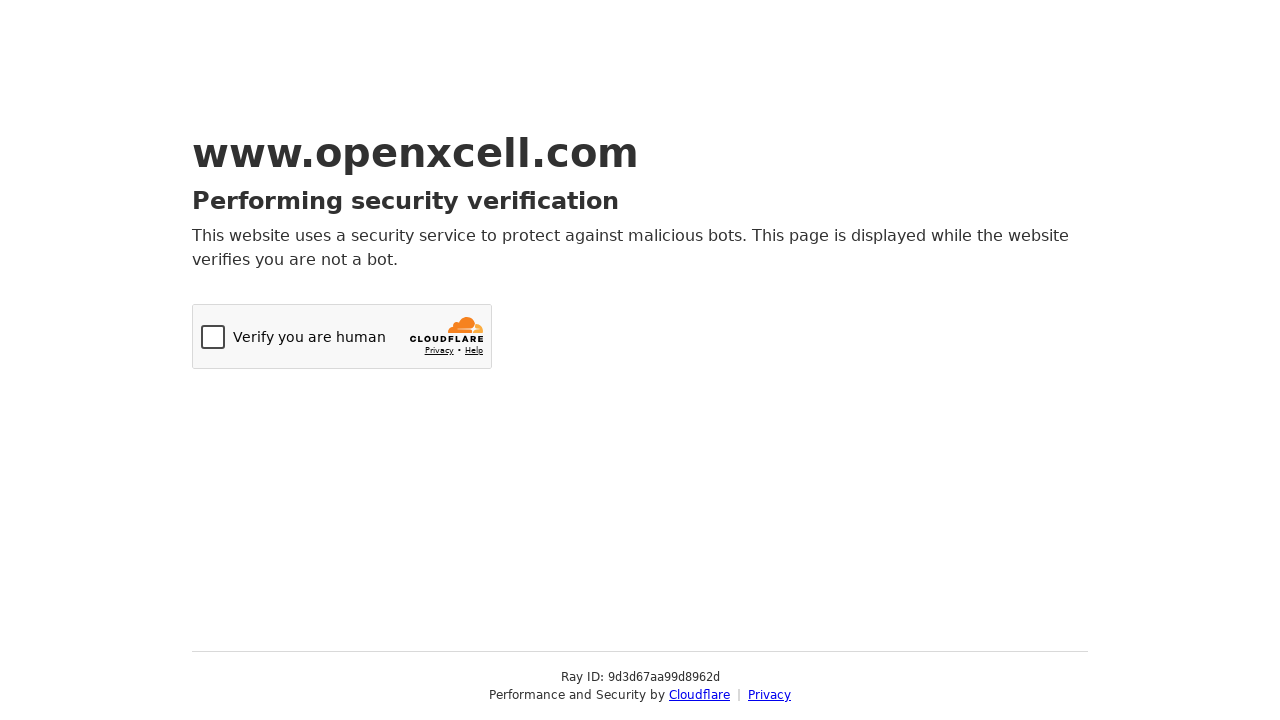

Navigated to OpenXcell website
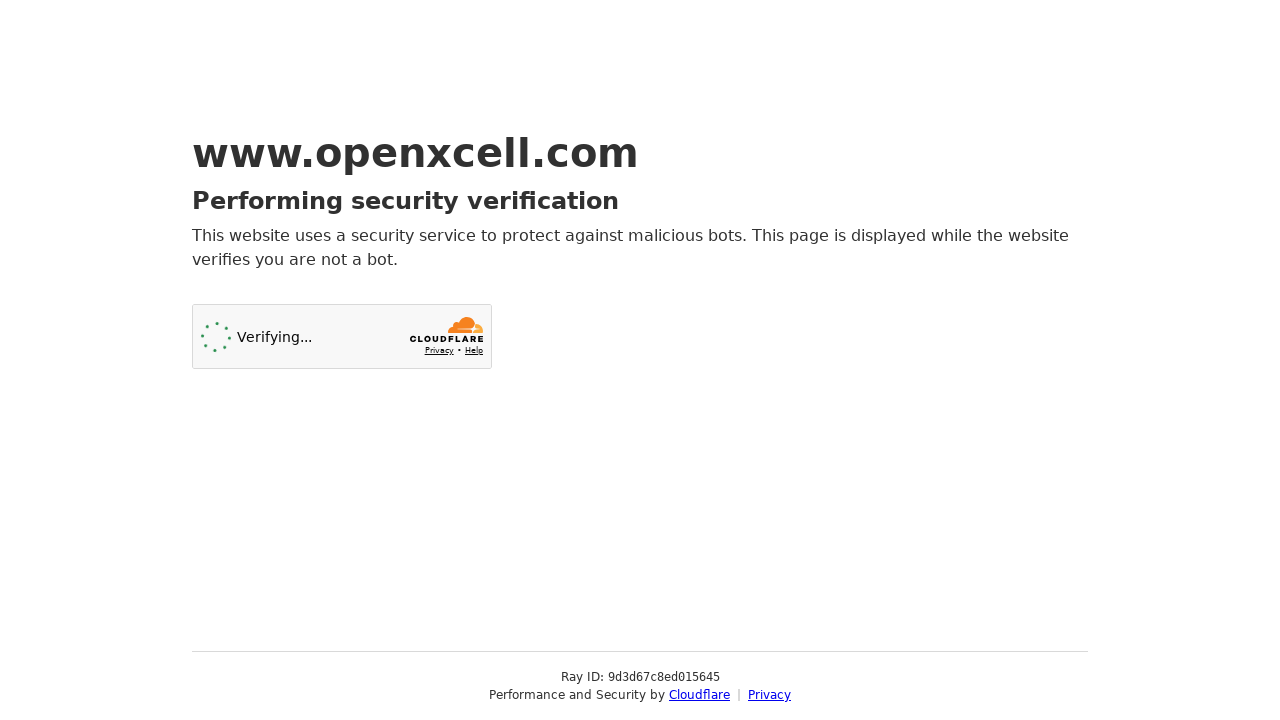

Located all links on the page
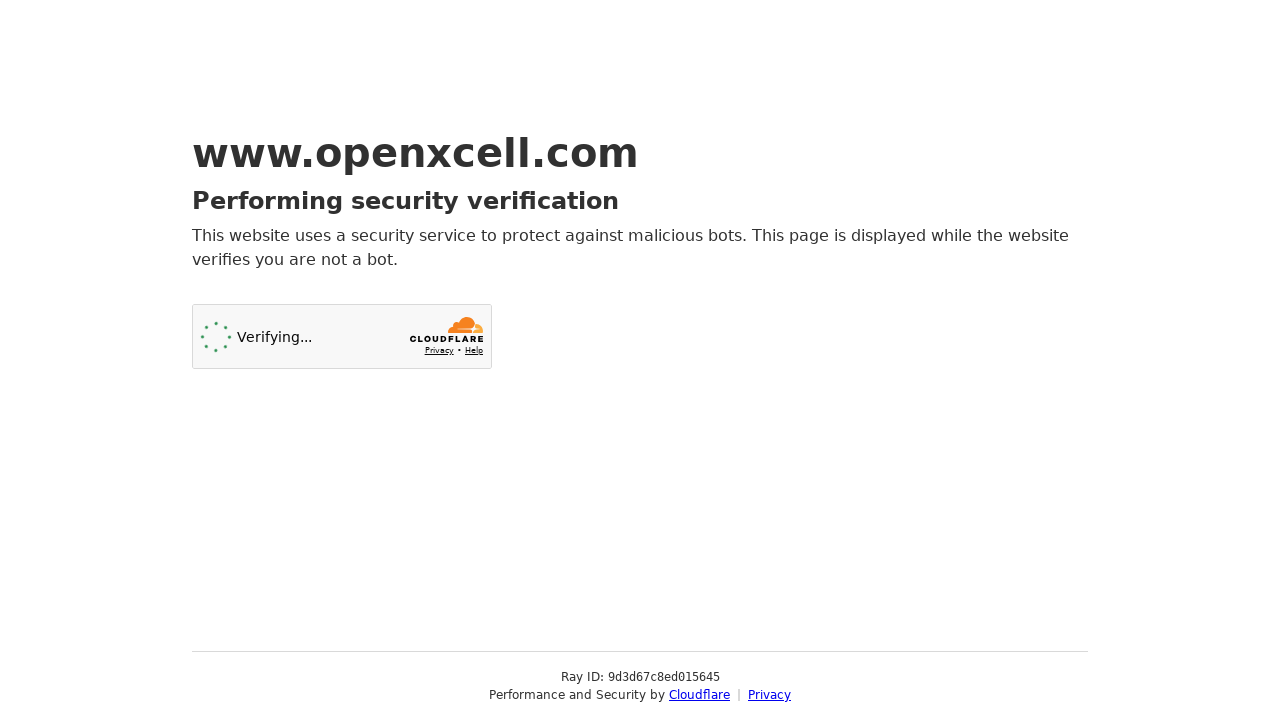

Retrieved text content from a link
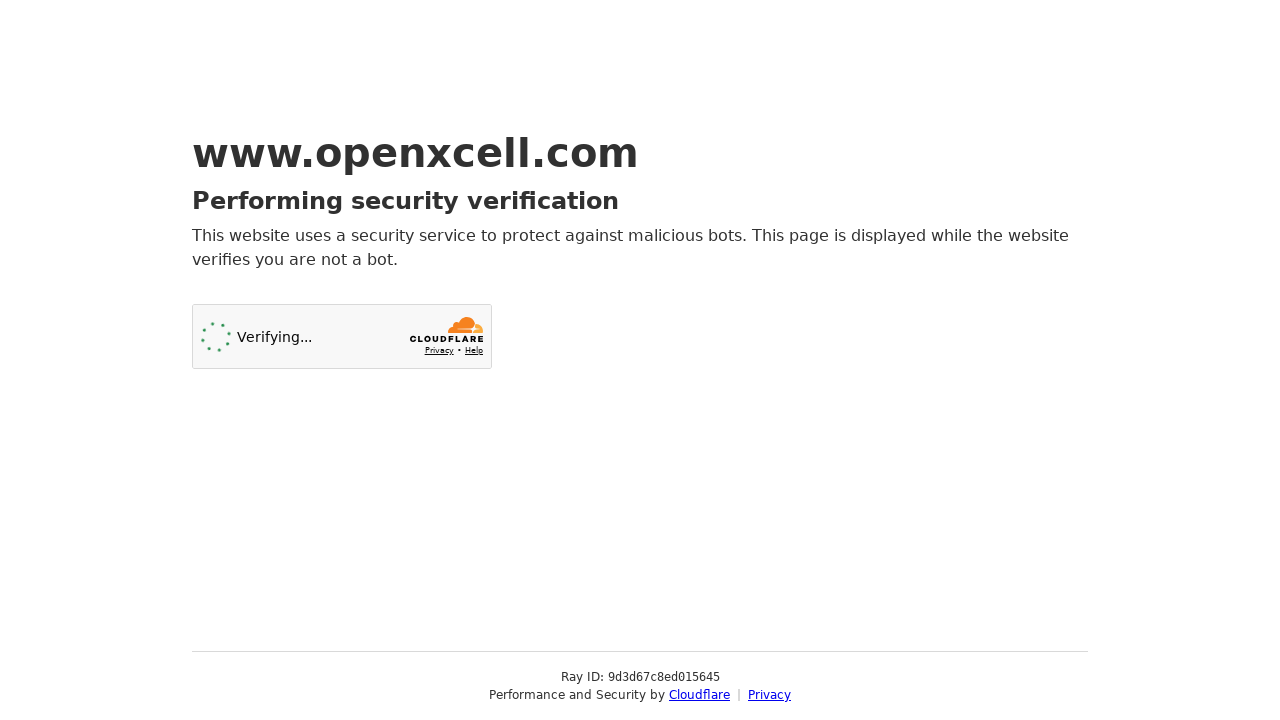

Retrieved text content from a link
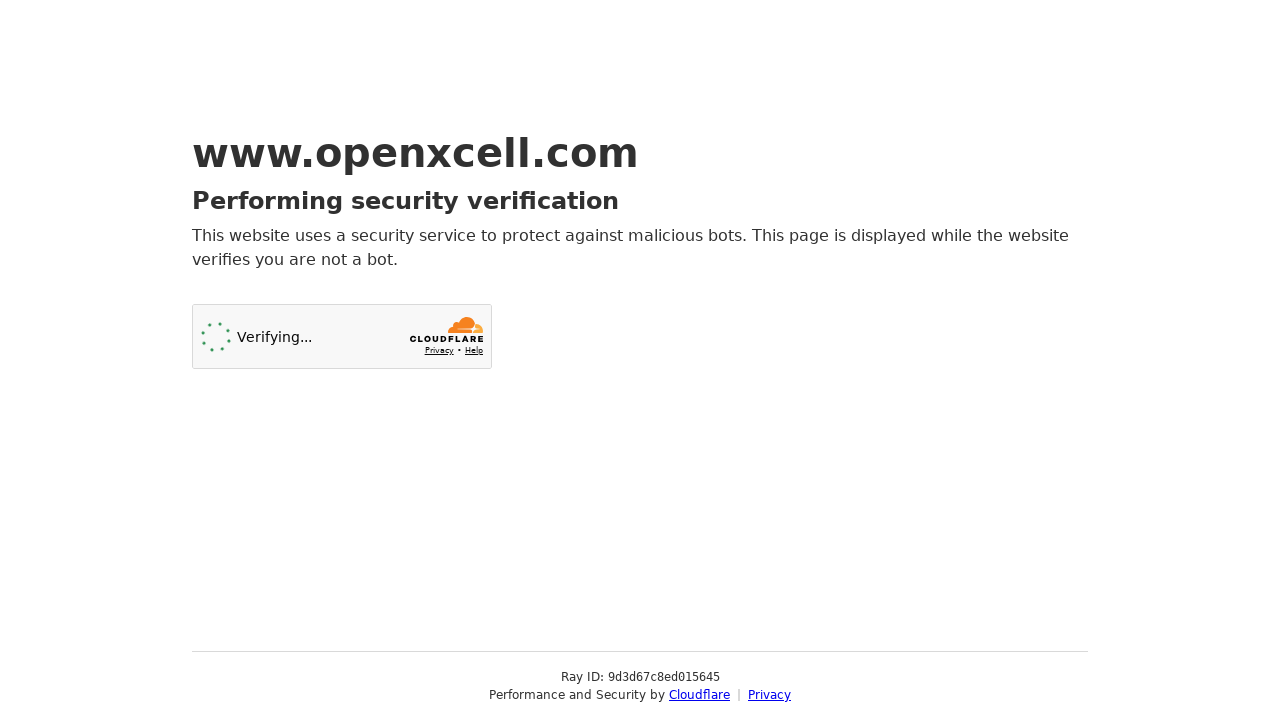

Verified that links were found on the page
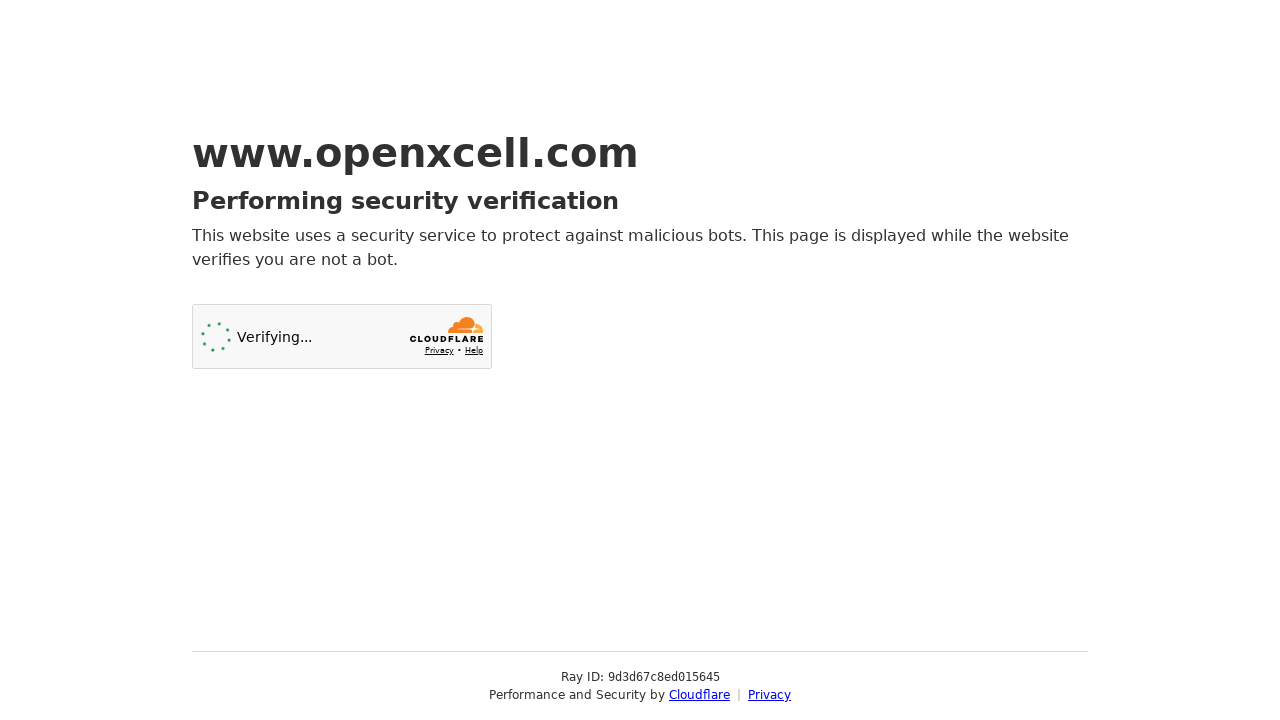

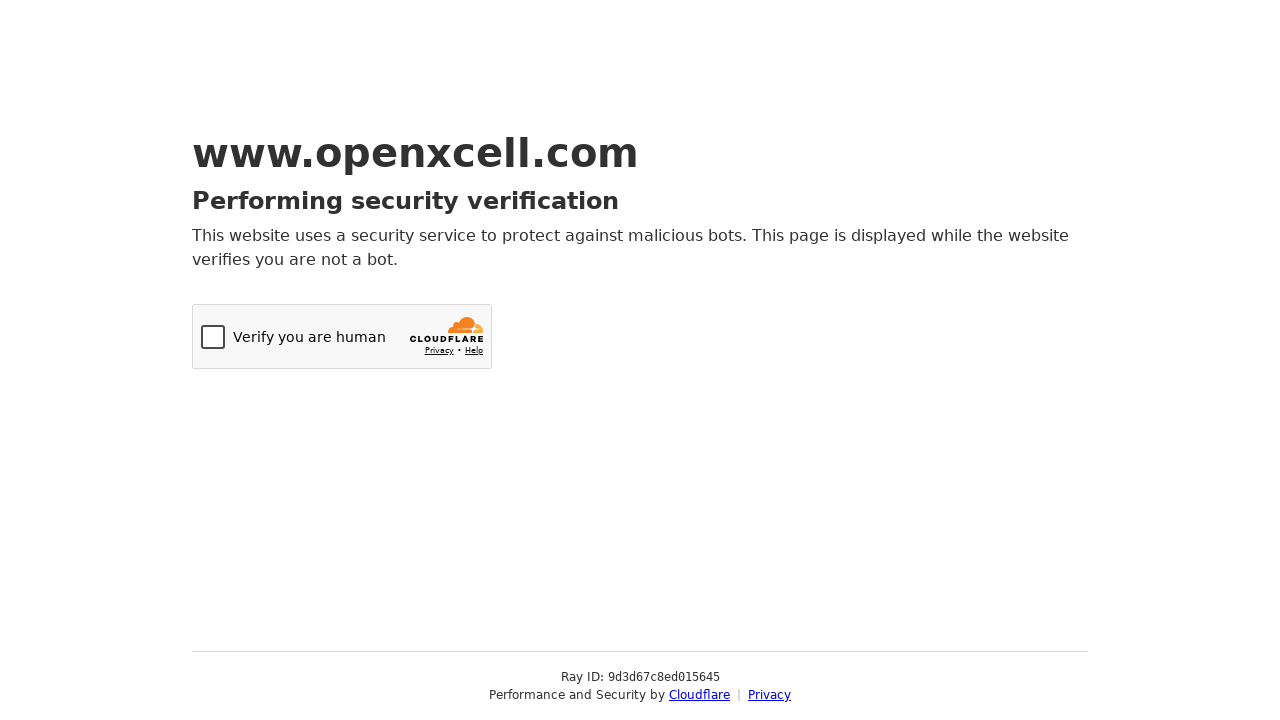